Tests checkbox selection and passenger count controls on a travel booking form, including toggling senior citizen discount and adjusting adult passenger count

Starting URL: https://rahulshettyacademy.com/dropdownsPractise/

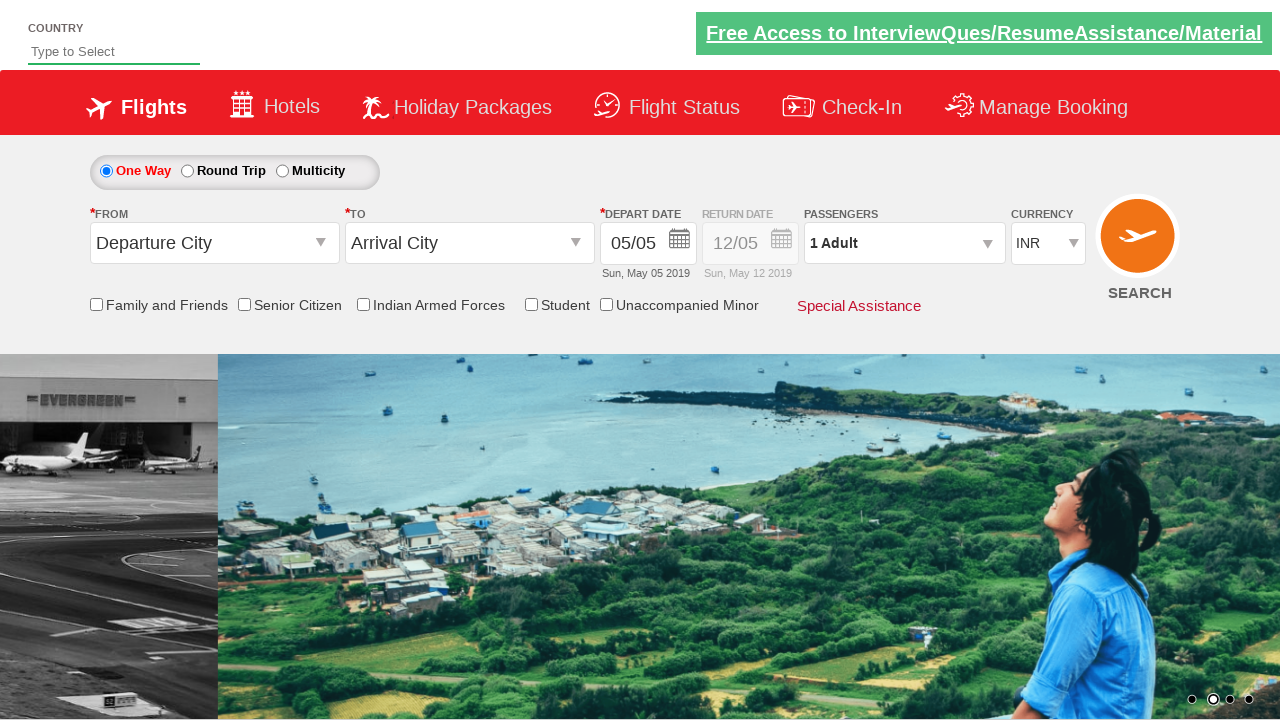

Checked initial state of senior citizen discount checkbox
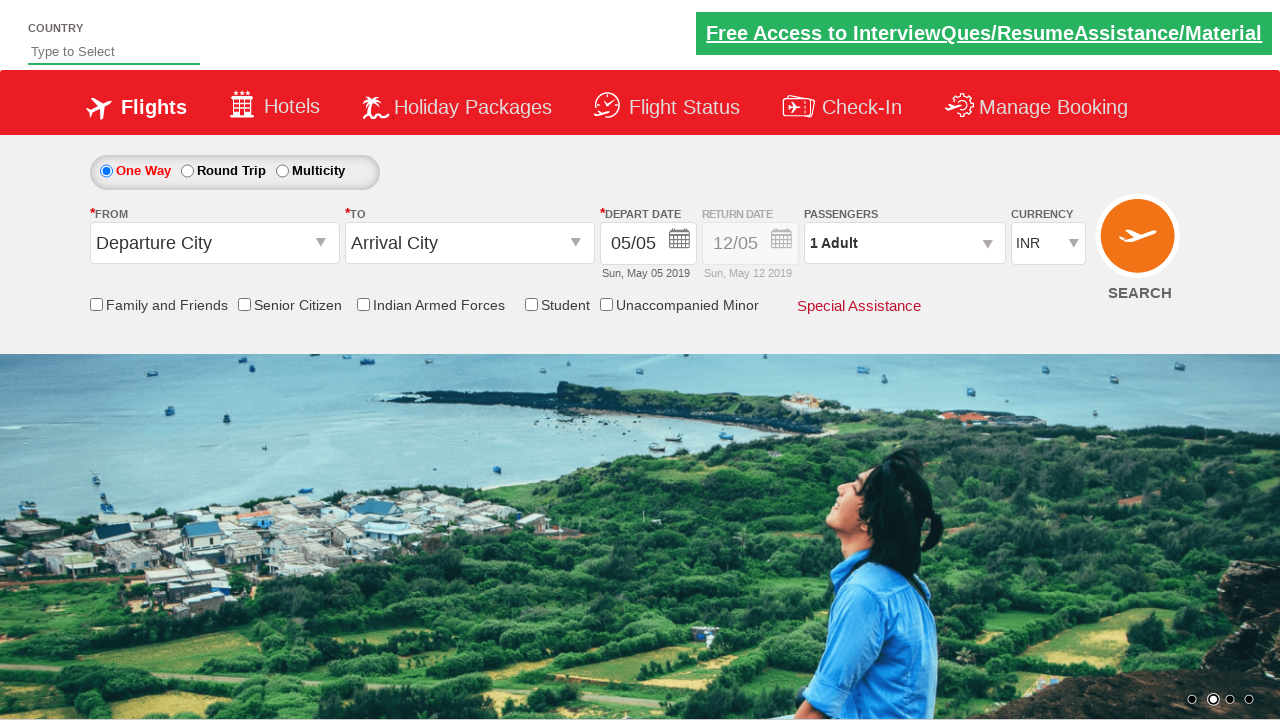

Clicked senior citizen discount checkbox to enable it at (244, 304) on input[id*='SeniorCitizenDiscount']
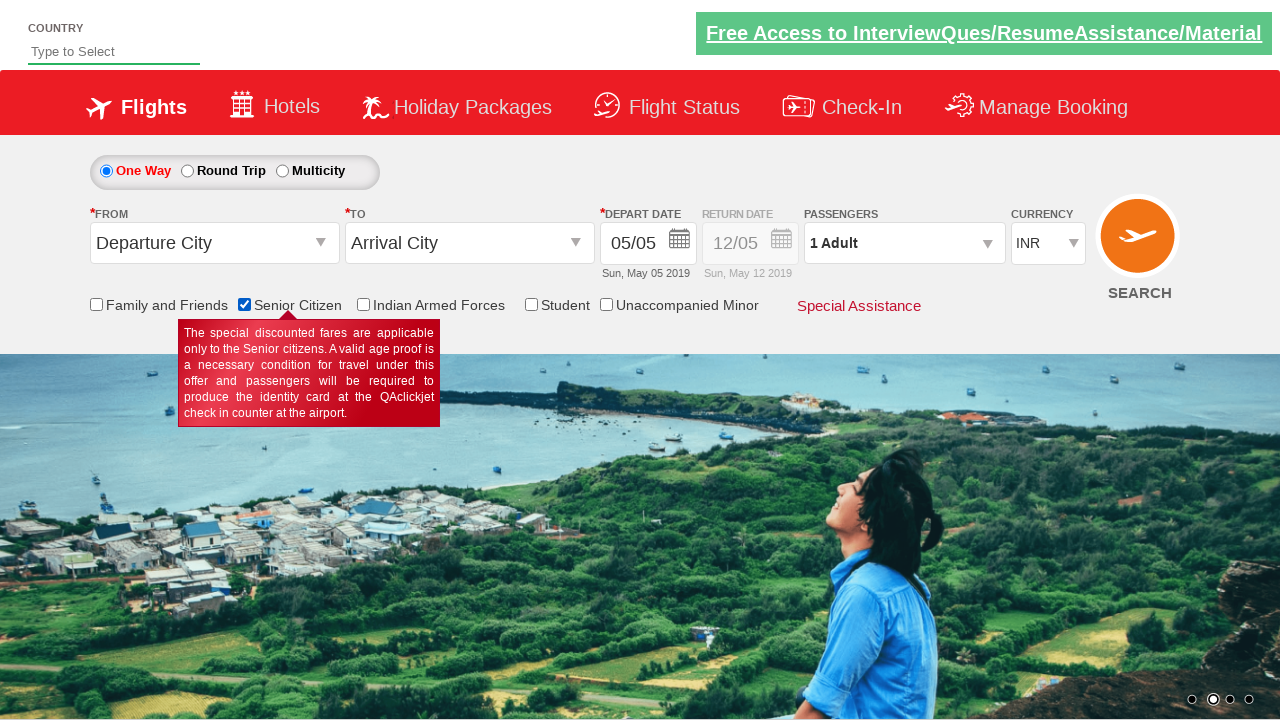

Verified senior citizen discount checkbox is now enabled
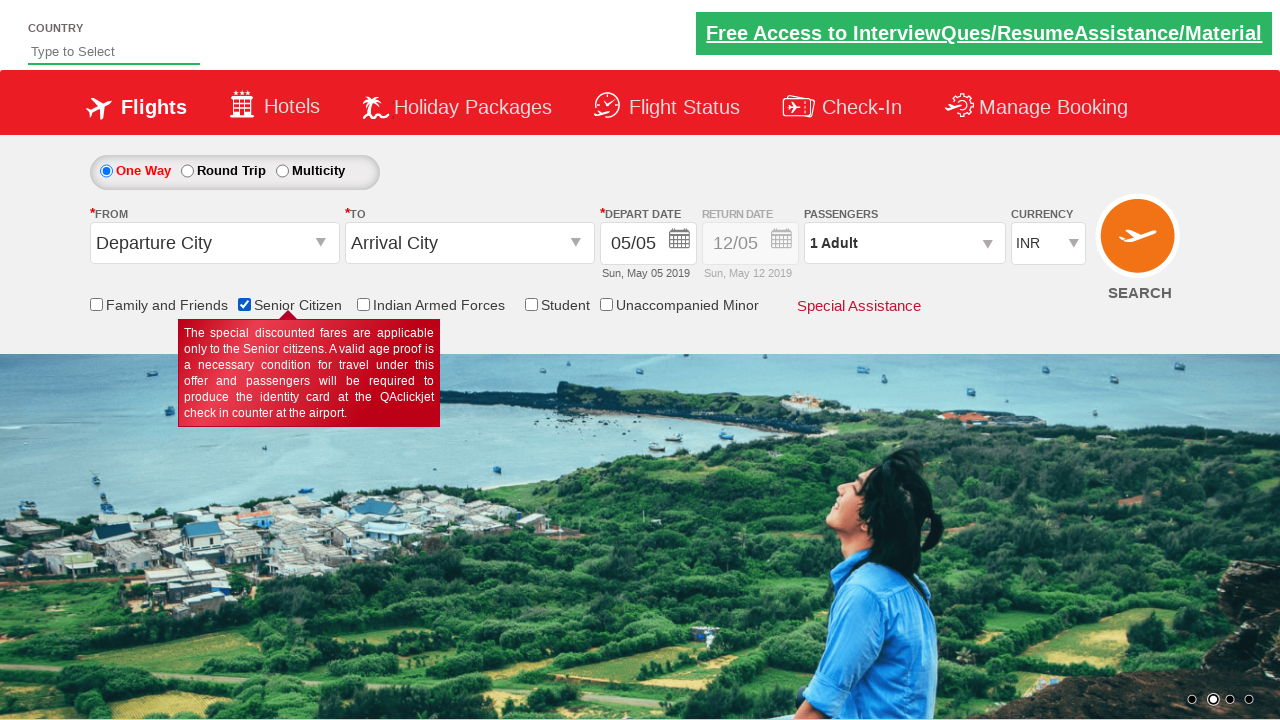

Counted total checkboxes on page: 6
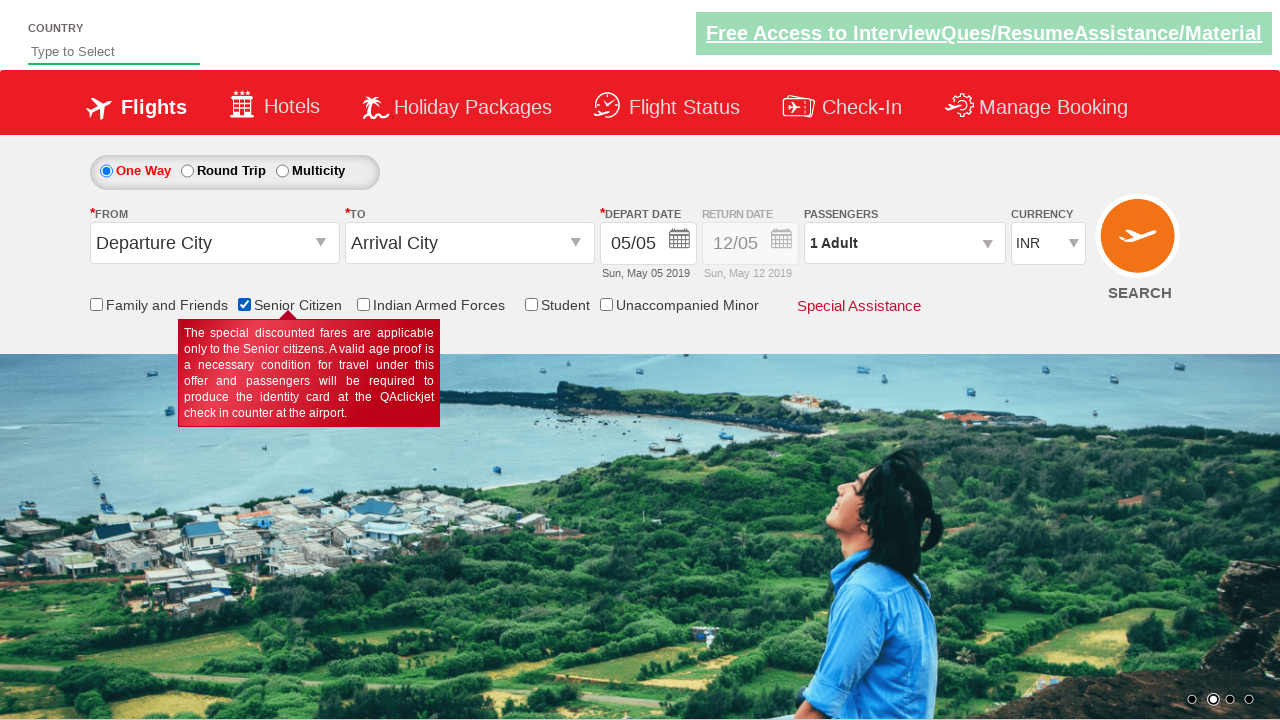

Clicked to open passenger selection dropdown at (904, 243) on #divpaxinfo
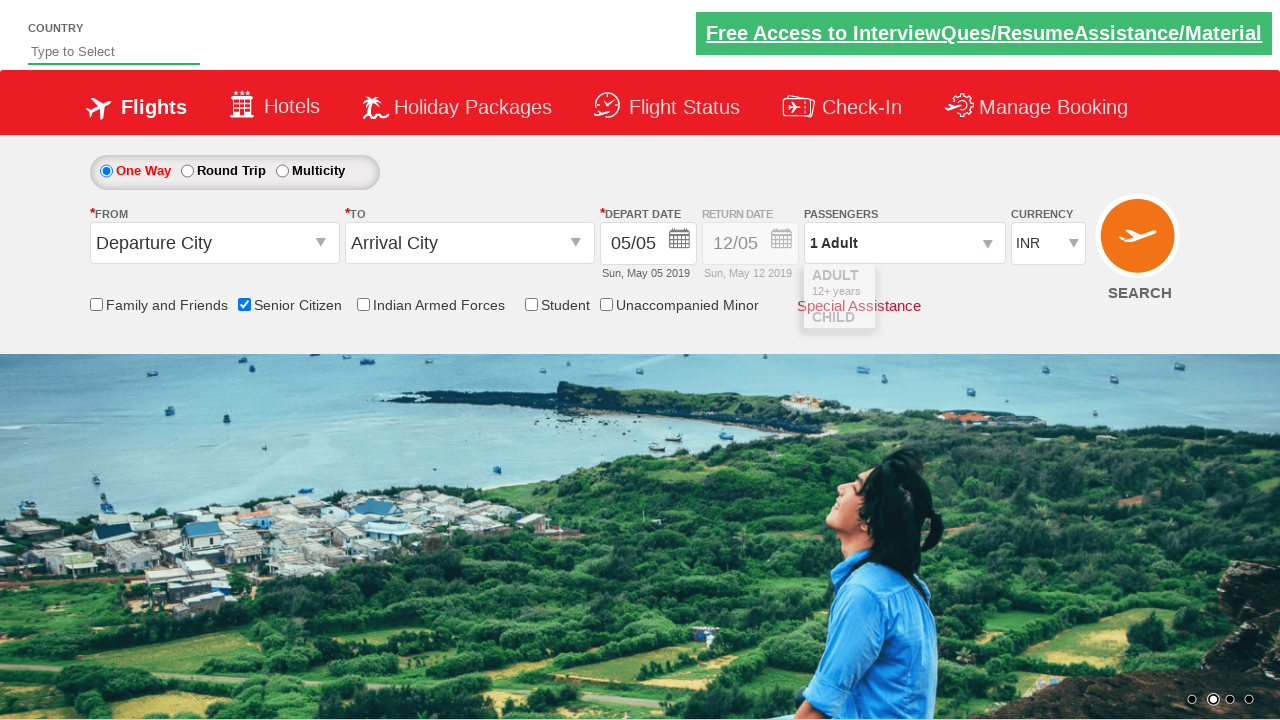

Waited for passenger dropdown to fully load
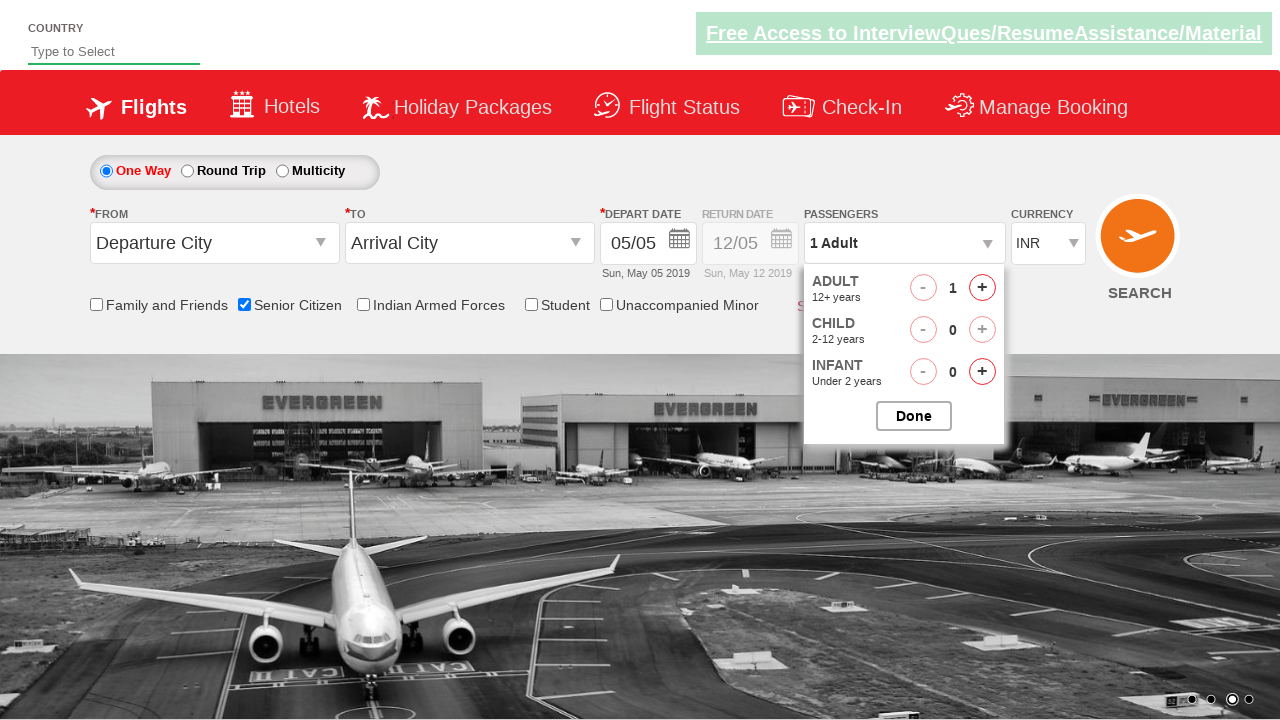

Clicked increment adult button (iteration 1/5) at (982, 288) on #hrefIncAdt
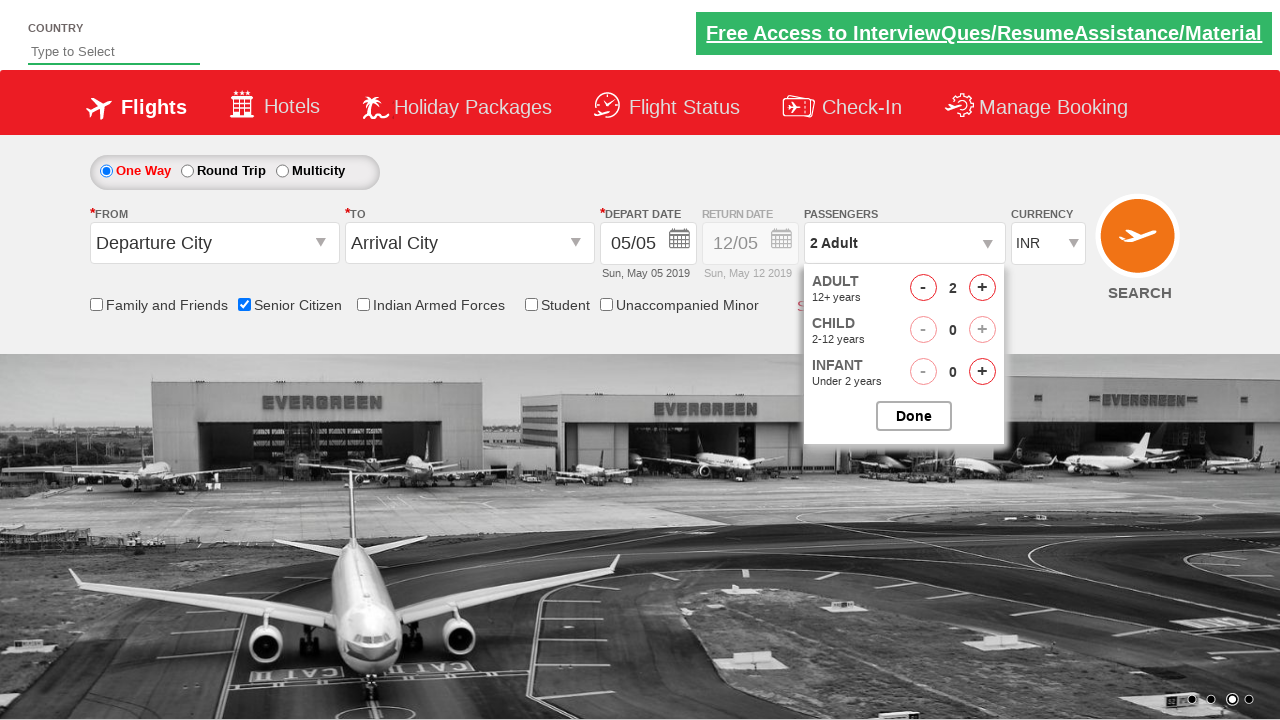

Clicked increment adult button (iteration 2/5) at (982, 288) on #hrefIncAdt
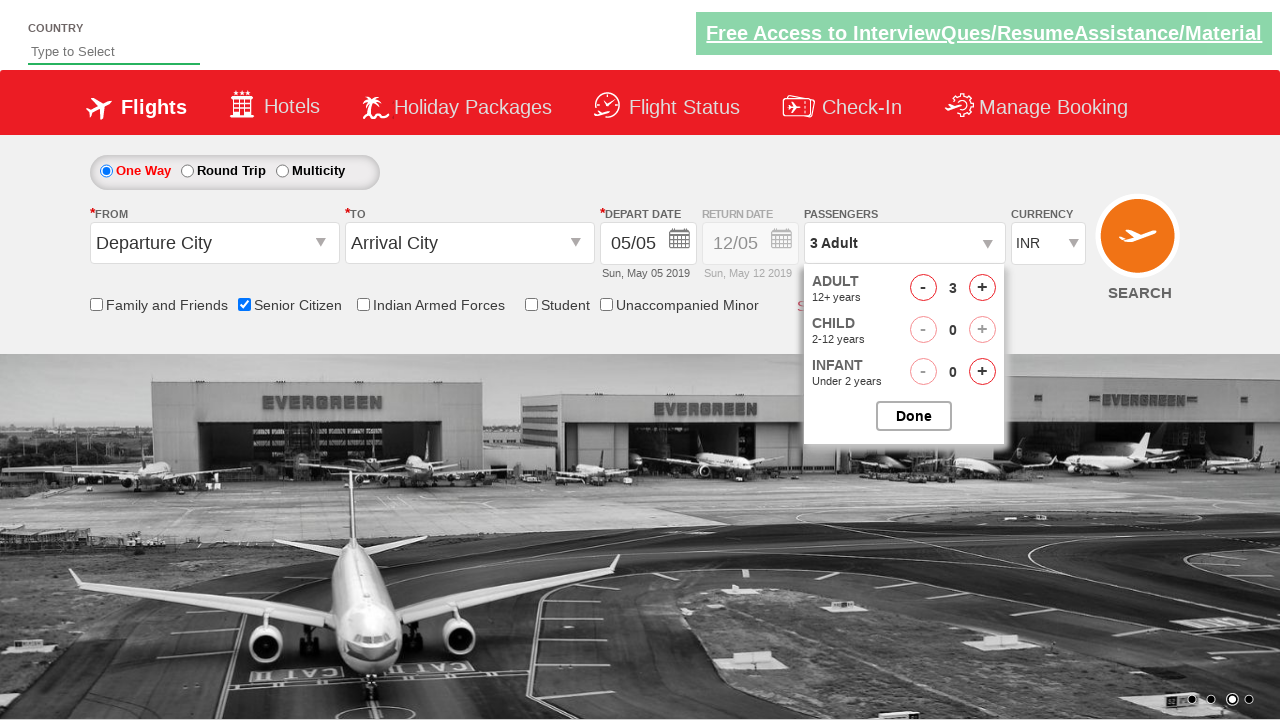

Clicked increment adult button (iteration 3/5) at (982, 288) on #hrefIncAdt
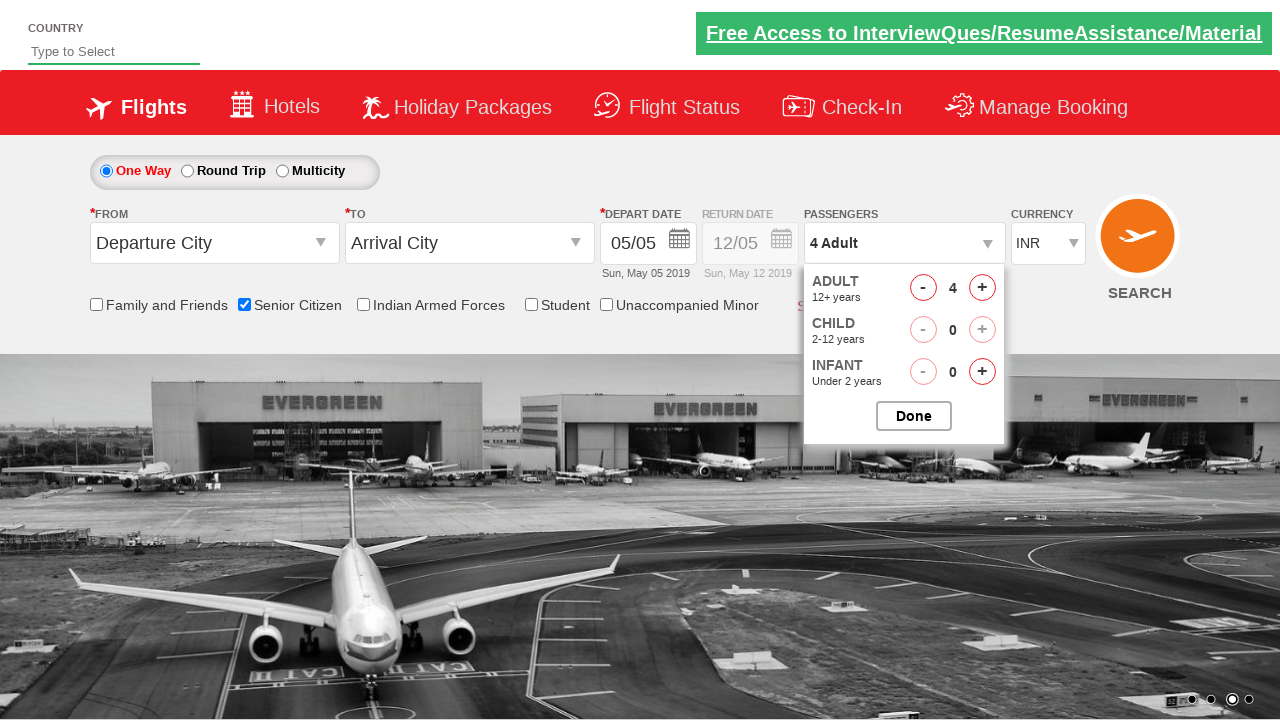

Clicked increment adult button (iteration 4/5) at (982, 288) on #hrefIncAdt
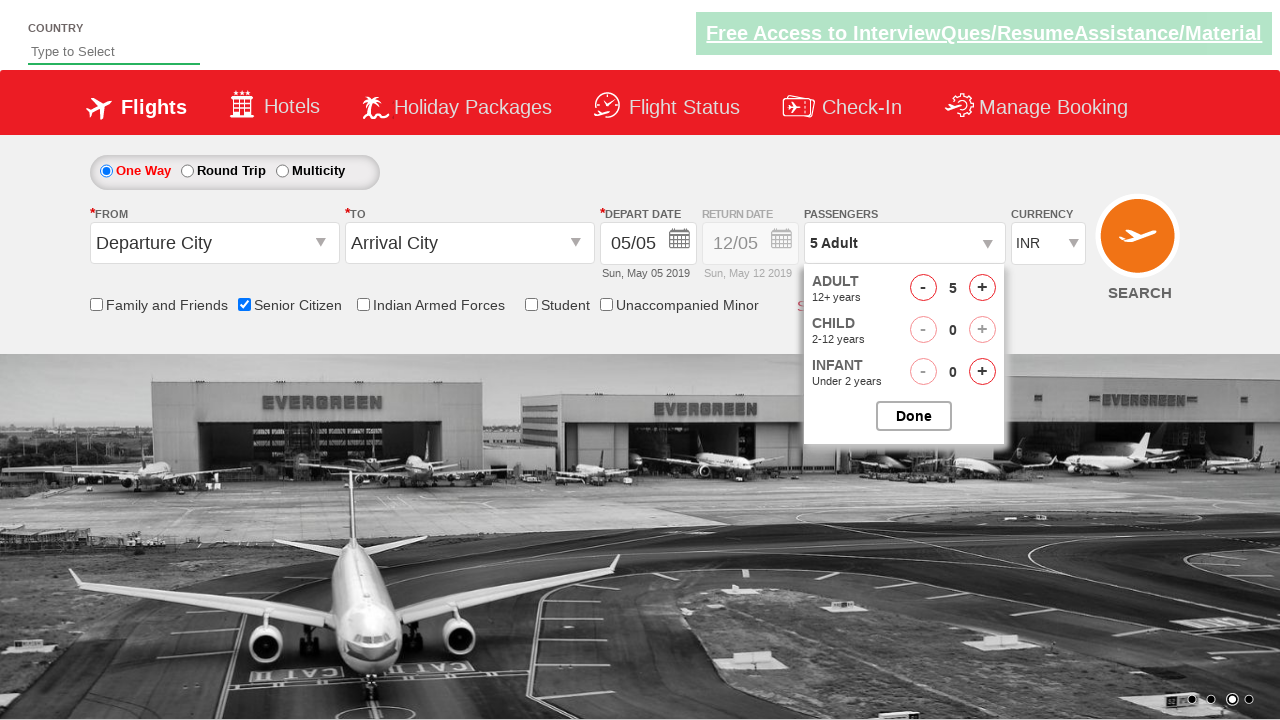

Clicked increment adult button (iteration 5/5) at (982, 288) on #hrefIncAdt
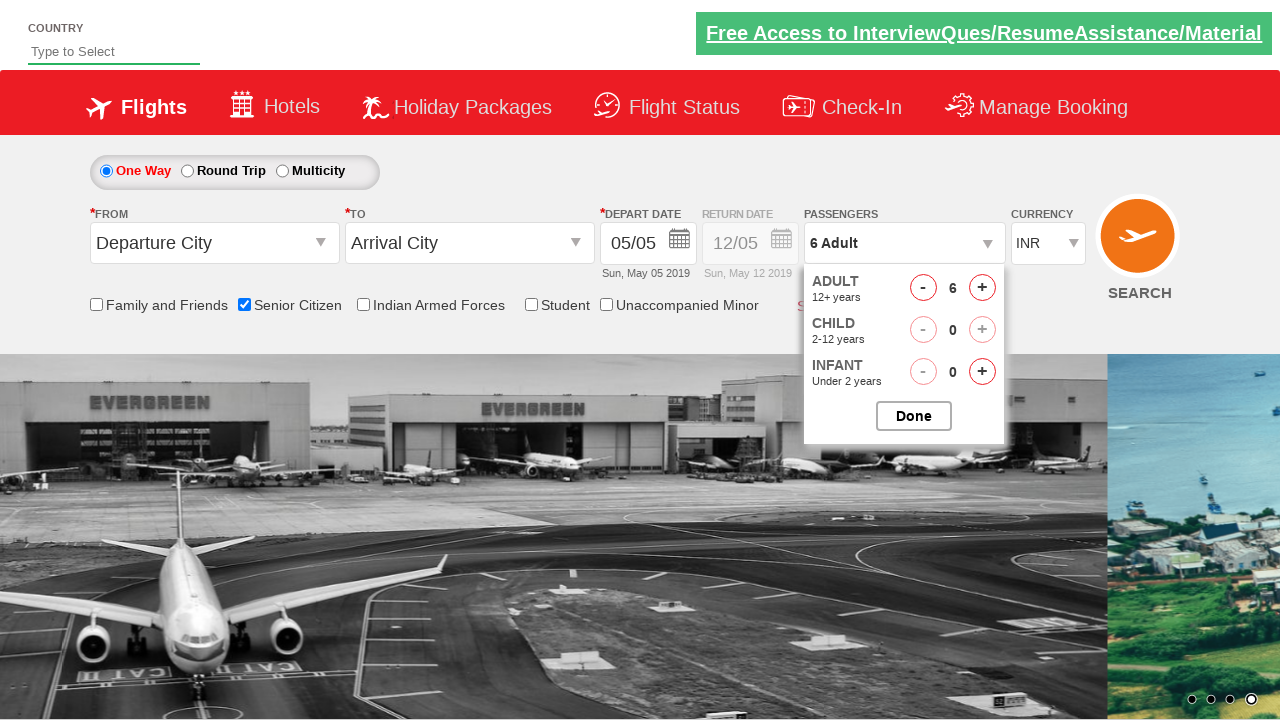

Clicked decrement adult button to reduce passenger count at (923, 288) on #hrefDecAdt
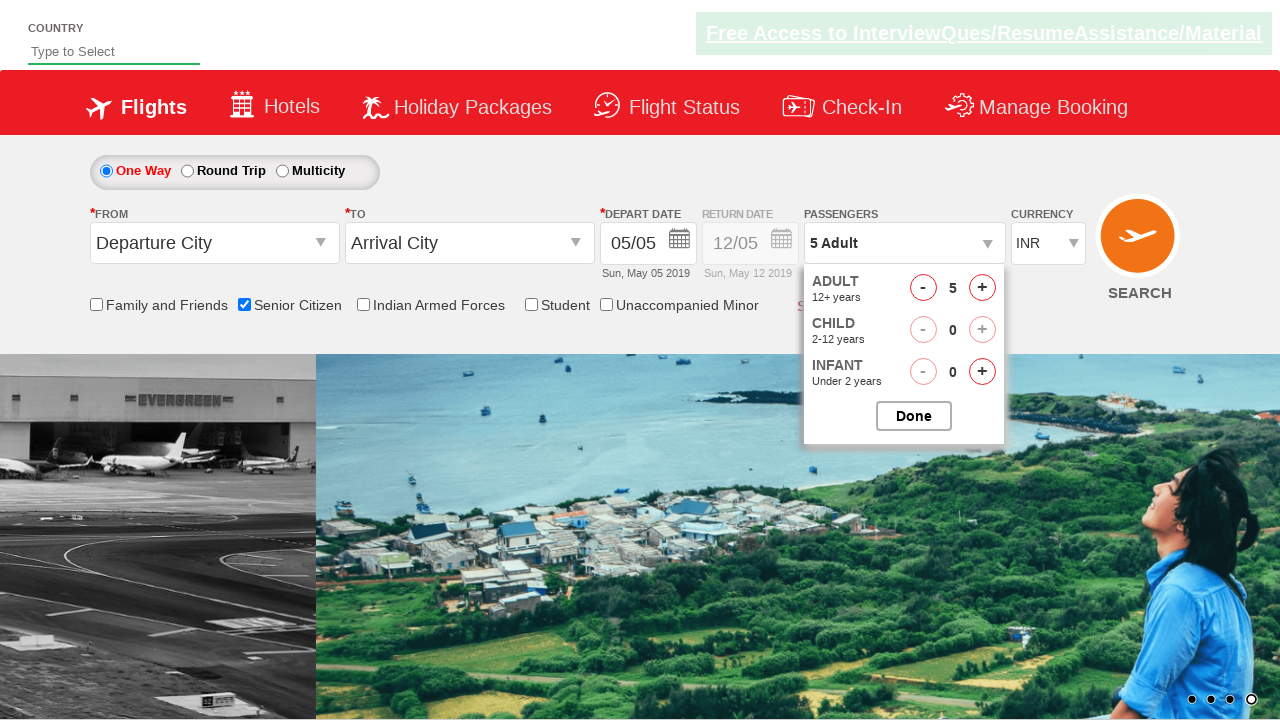

Clicked to close passenger selection dropdown at (914, 416) on #btnclosepaxoption
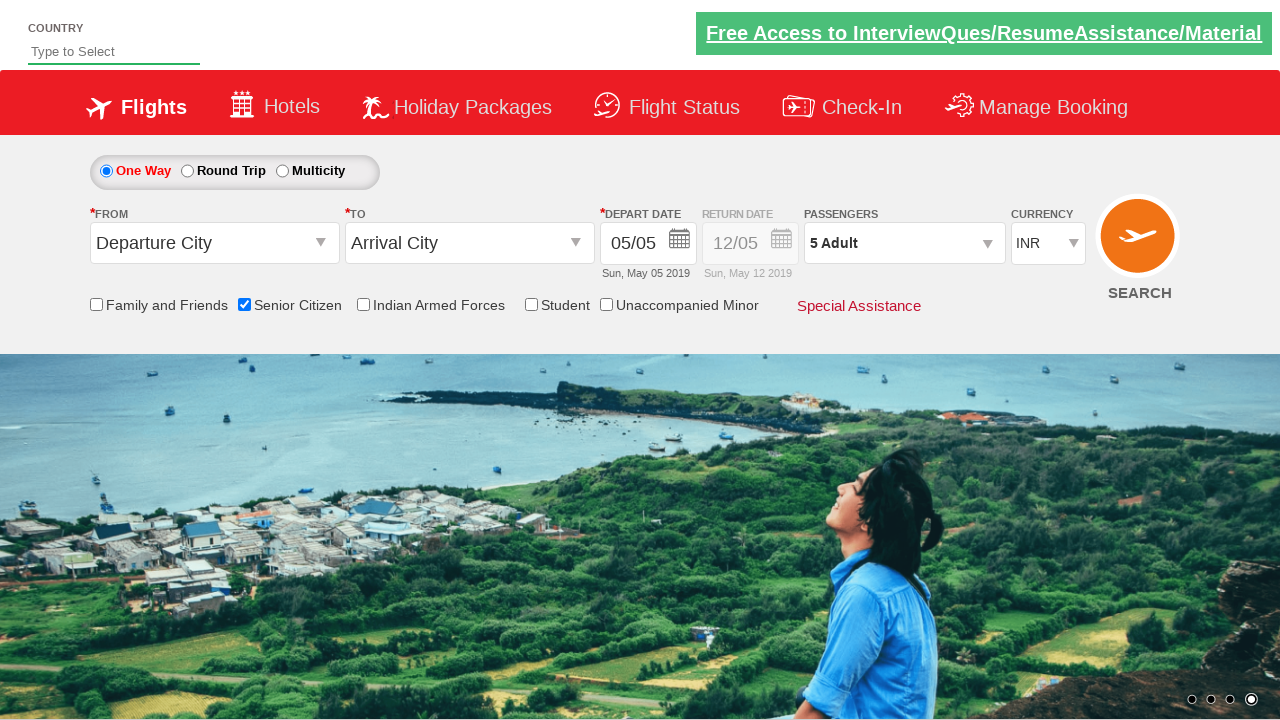

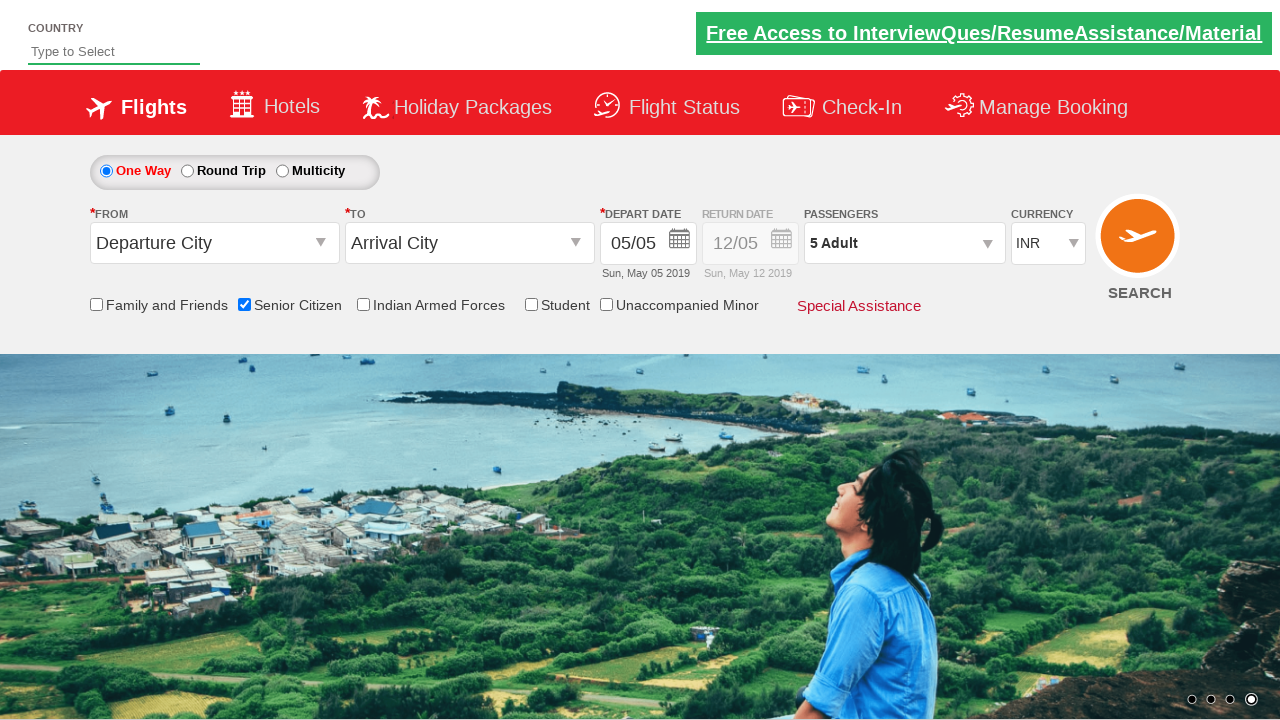